Tests the search functionality on Python.org by entering a search query and submitting it

Starting URL: http://www.python.org

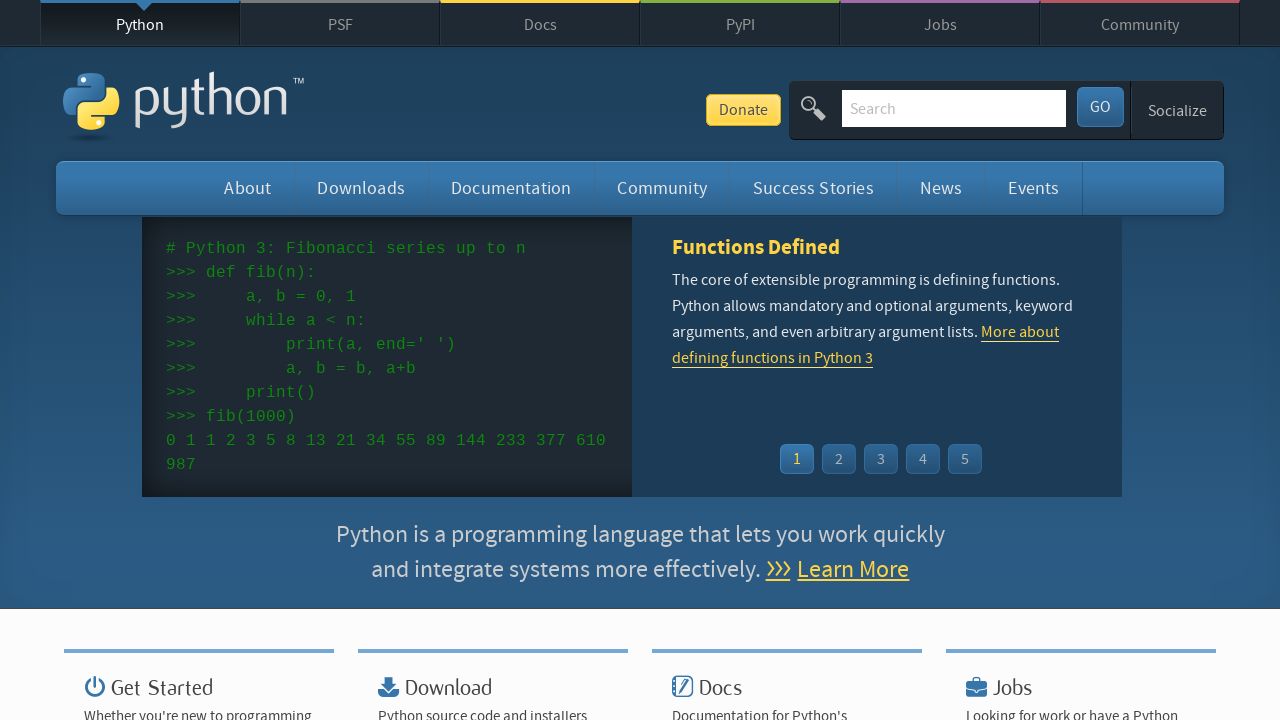

Located search input field
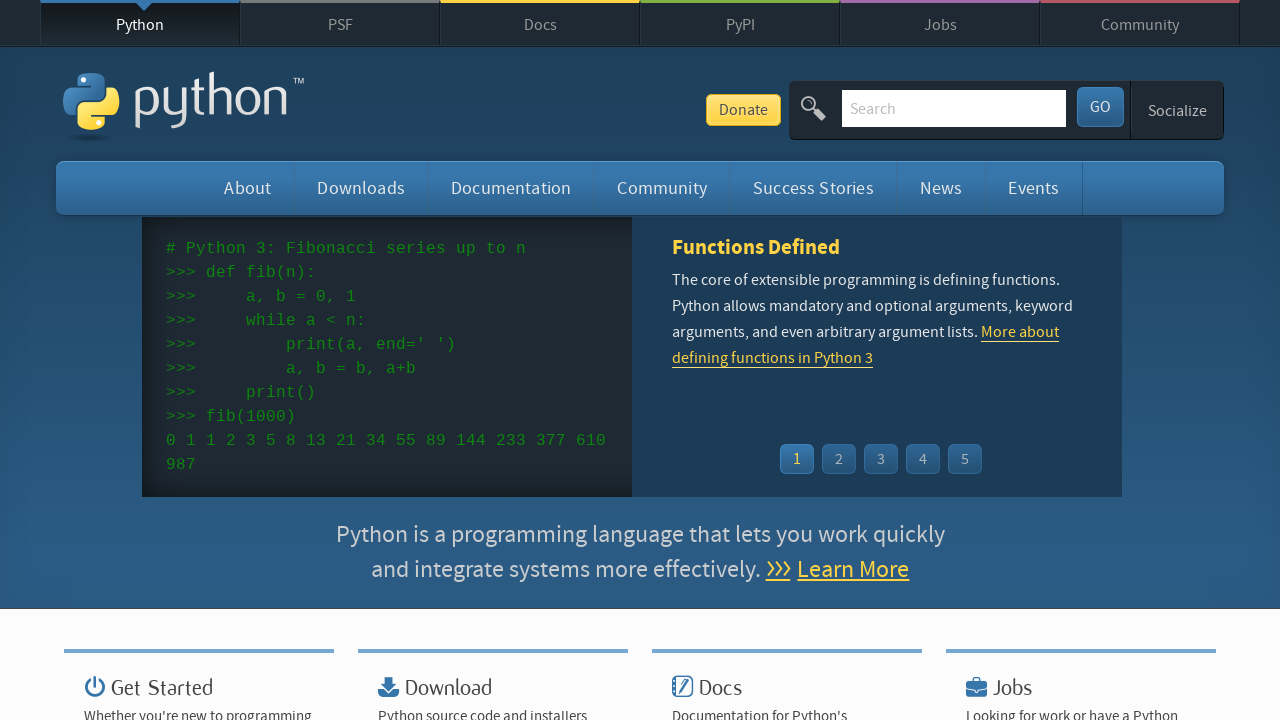

Cleared search input field on input[name='q']
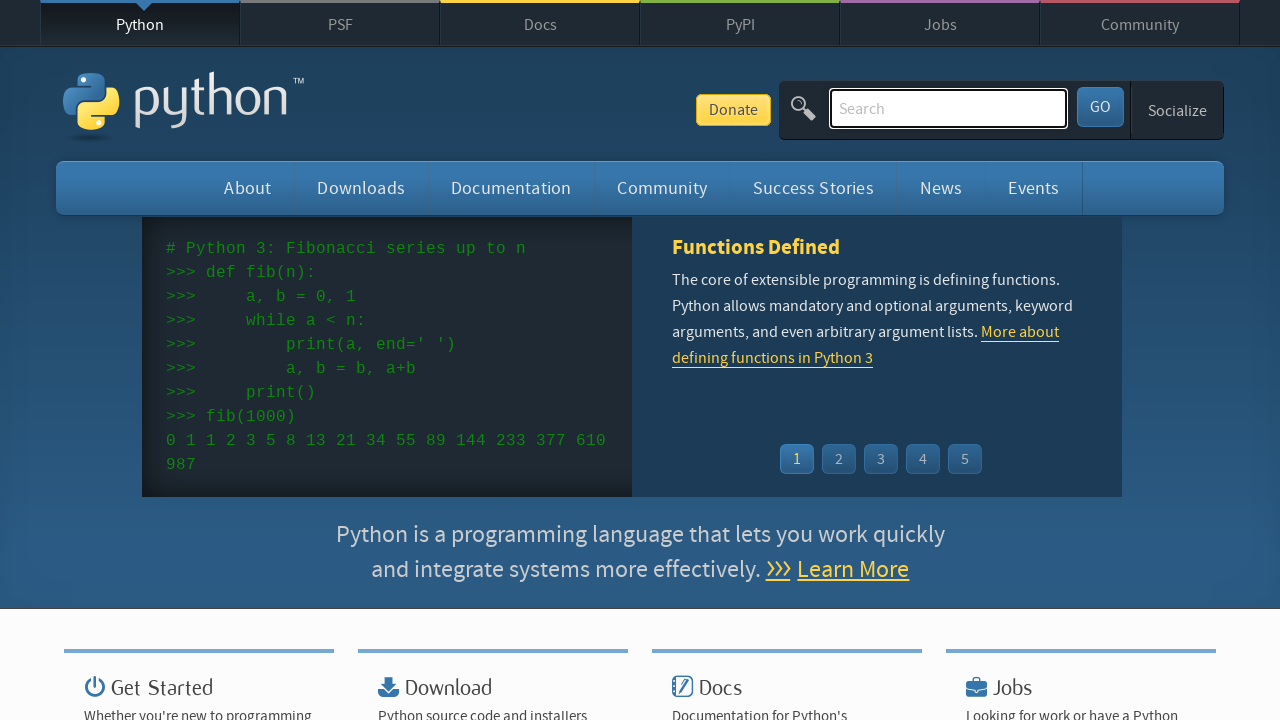

Filled search field with 'pycon' on input[name='q']
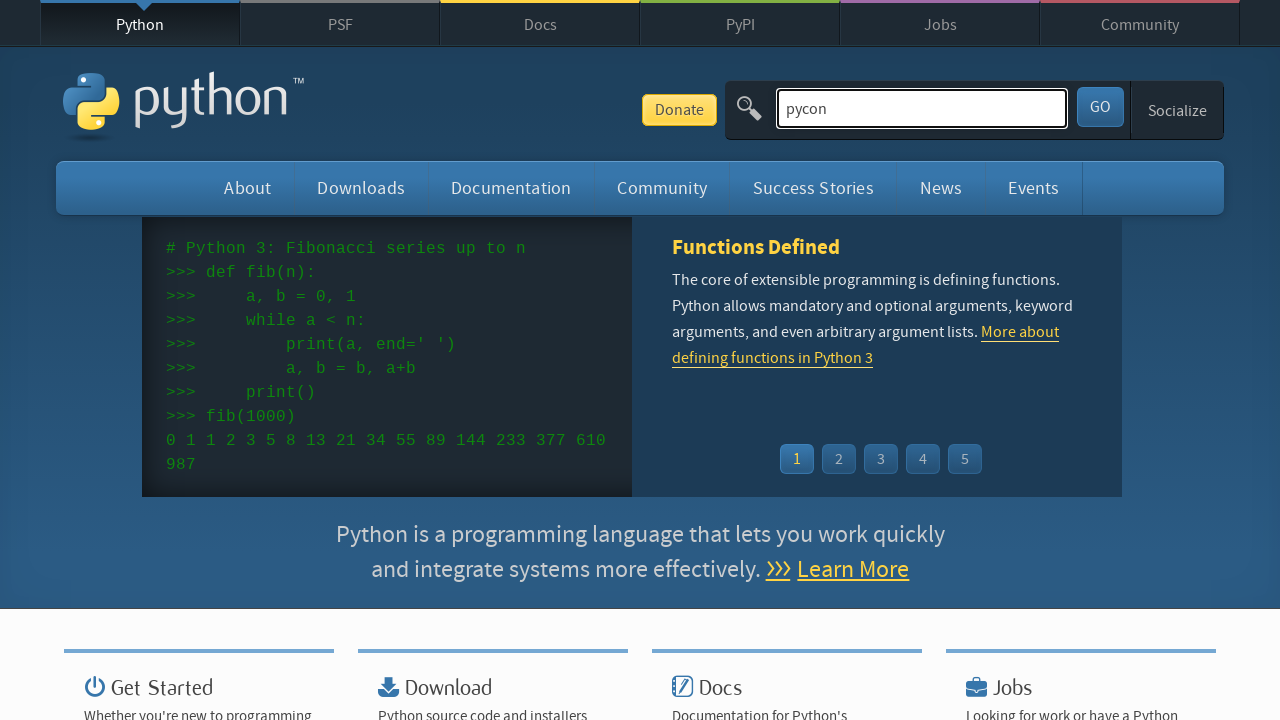

Pressed Enter to submit search query on input[name='q']
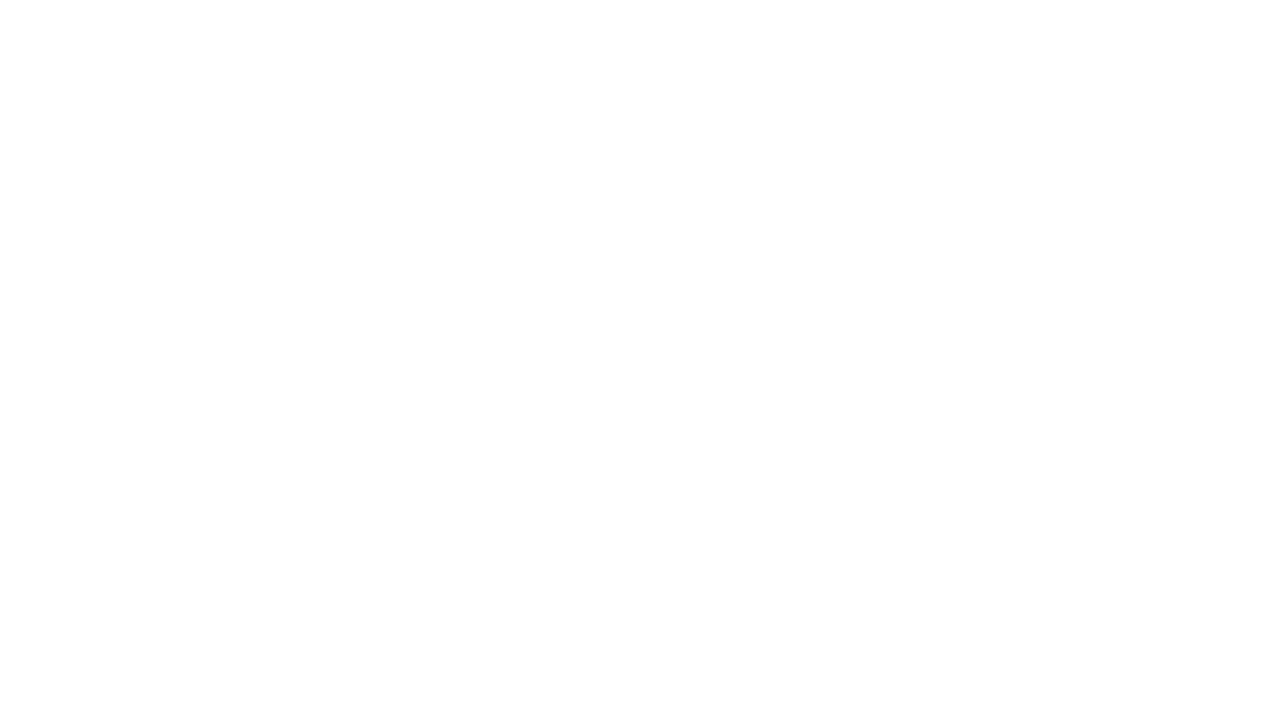

Page loaded after search submission
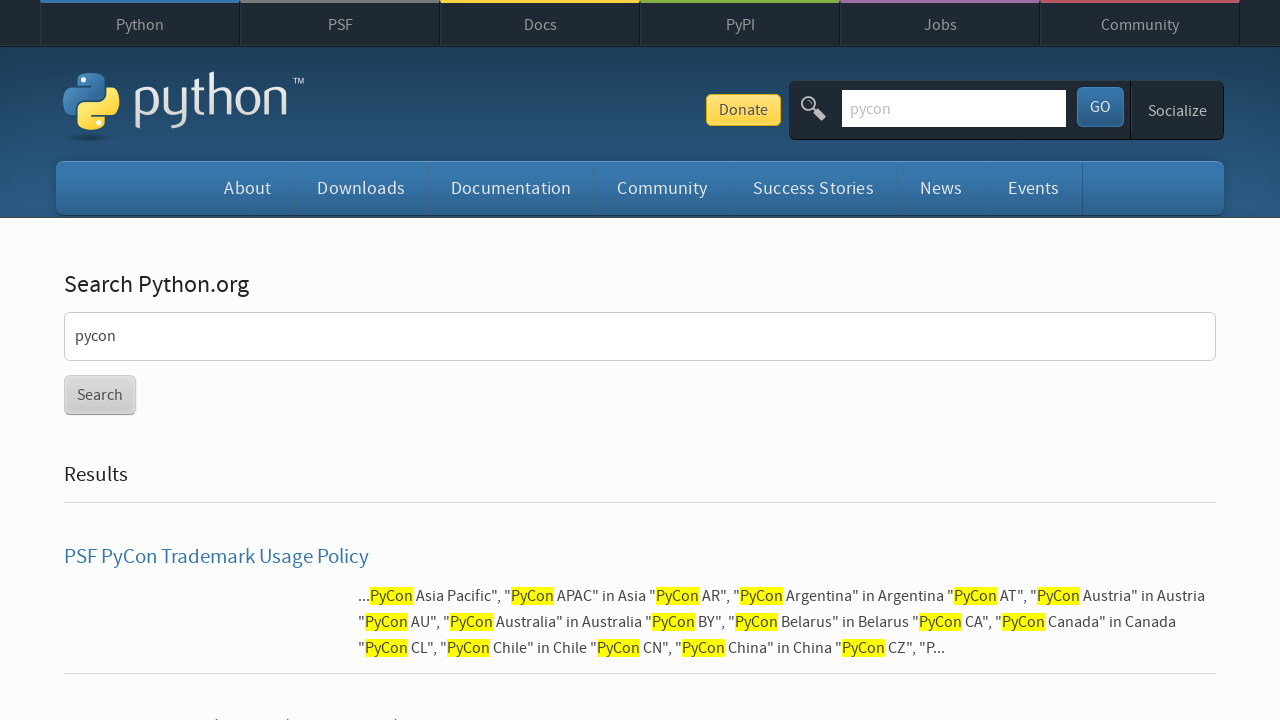

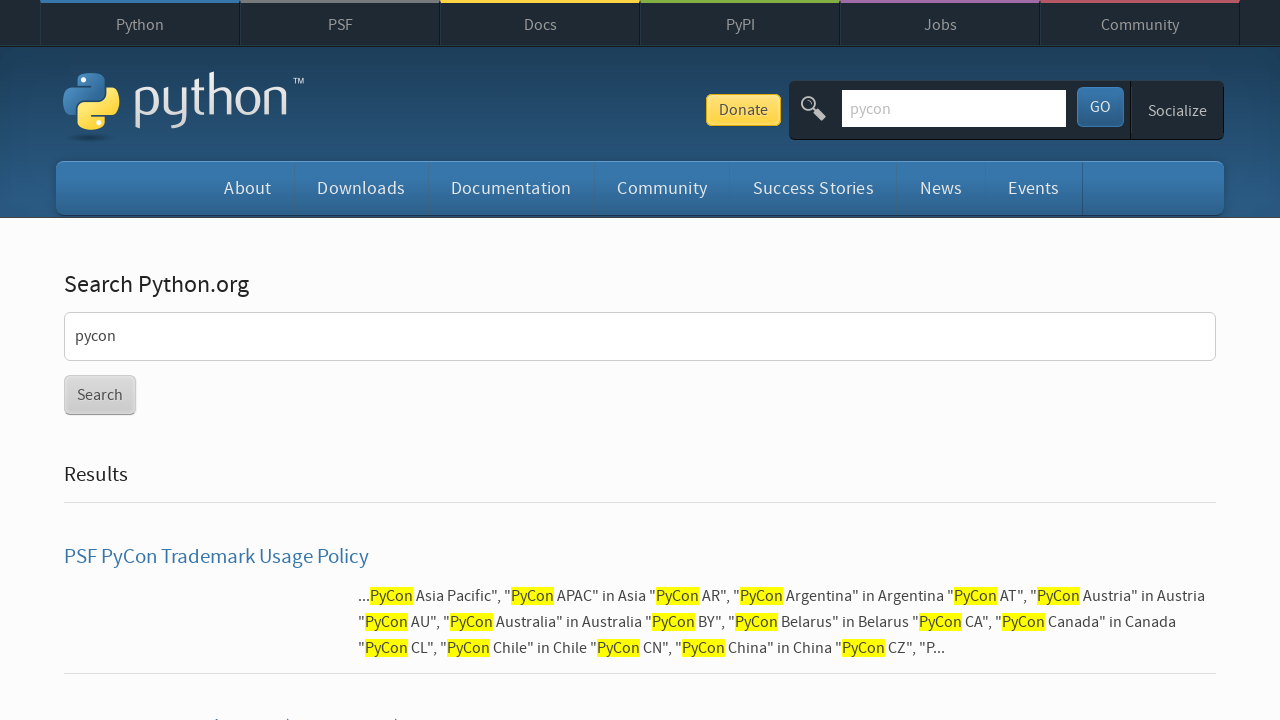